Tests jQueryUI demo site by navigating through sidebar menu items, switching to an iframe to interact with a selectable widget, then switching back to click another menu item.

Starting URL: https://jqueryui.com/

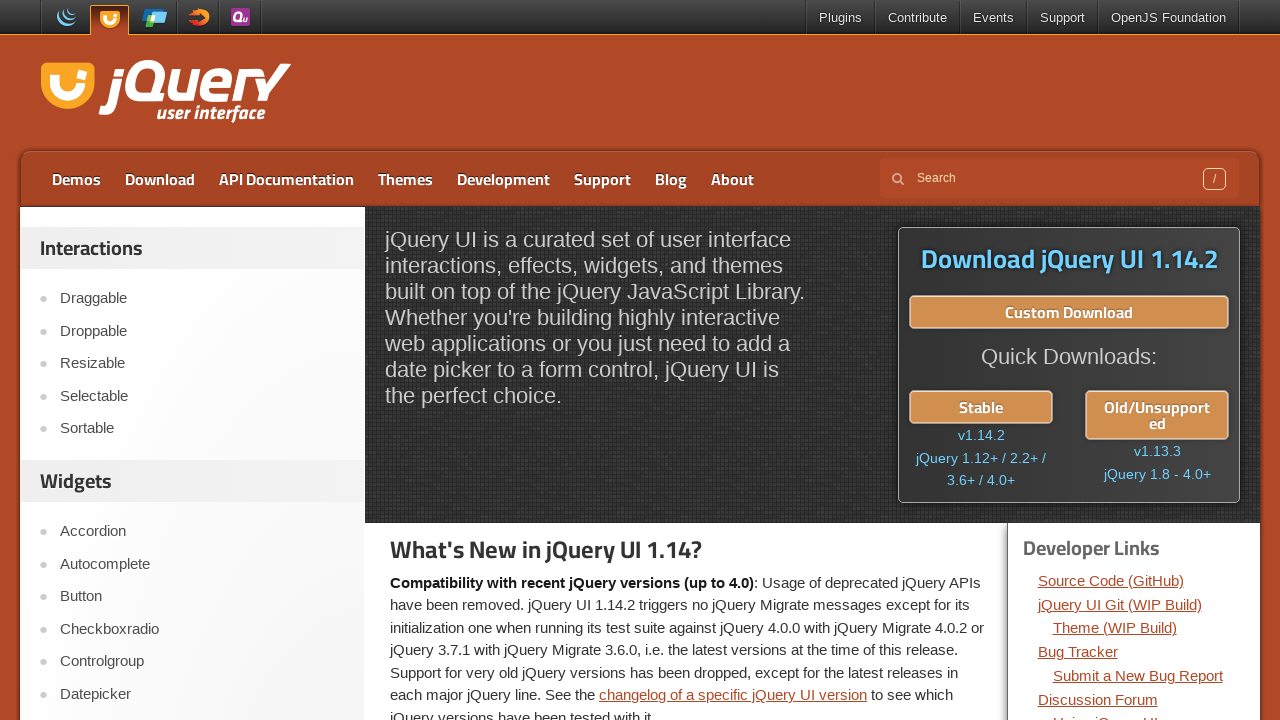

Clicked on 4th sidebar menu item (Selectable demo) at (202, 396) on xpath=//*[@id='sidebar']/aside[1]/ul/li[4]/a
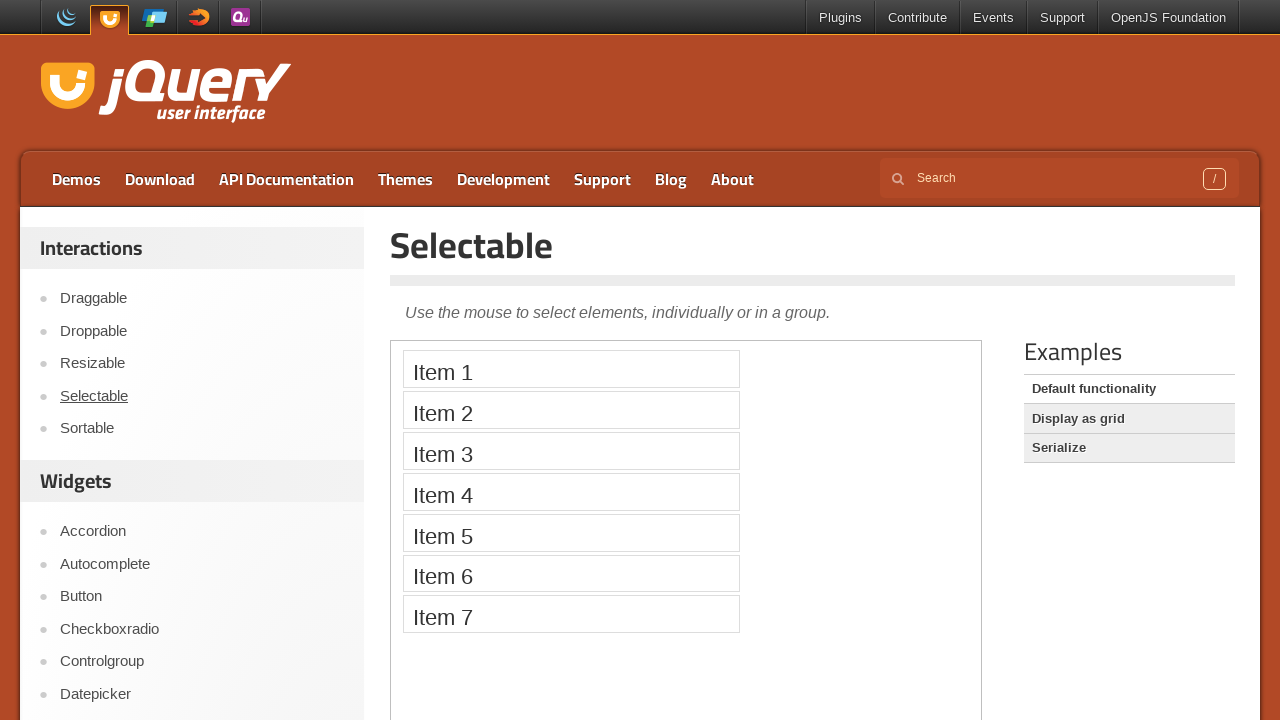

Located and switched to content iframe
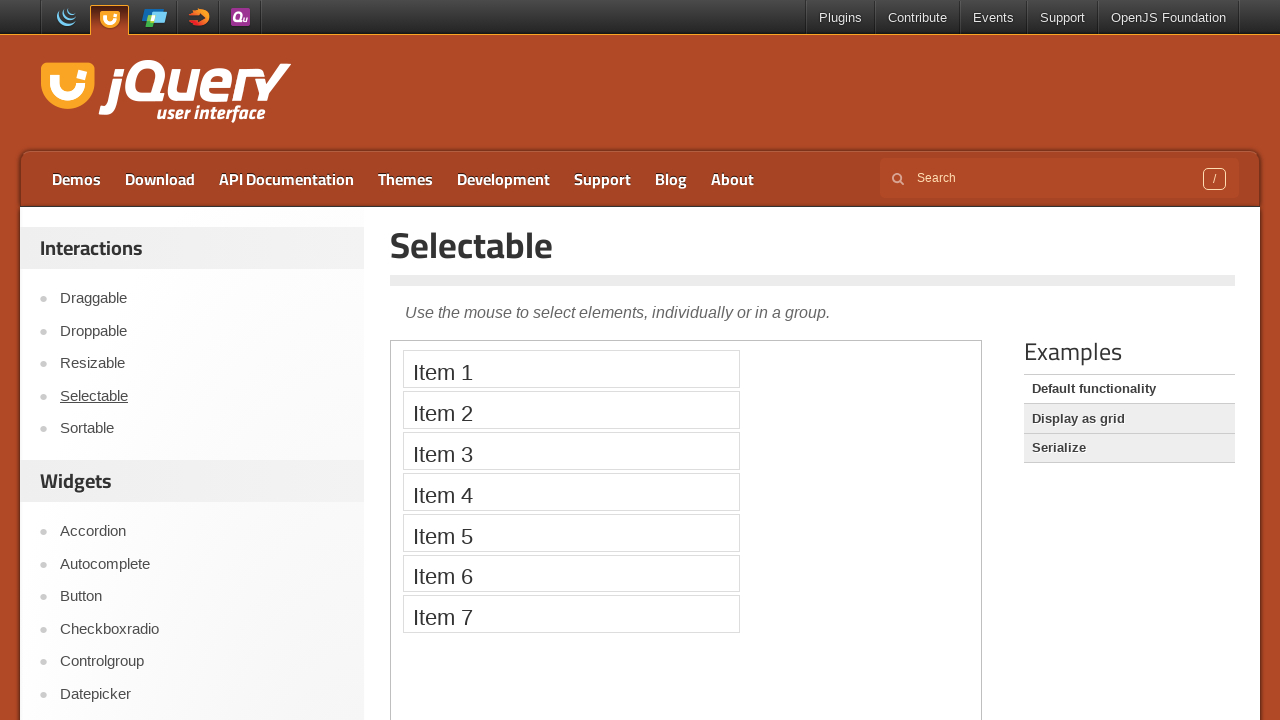

Clicked on first selectable item within iframe at (571, 369) on xpath=//*[@id='content']/iframe >> internal:control=enter-frame >> xpath=//*[@id
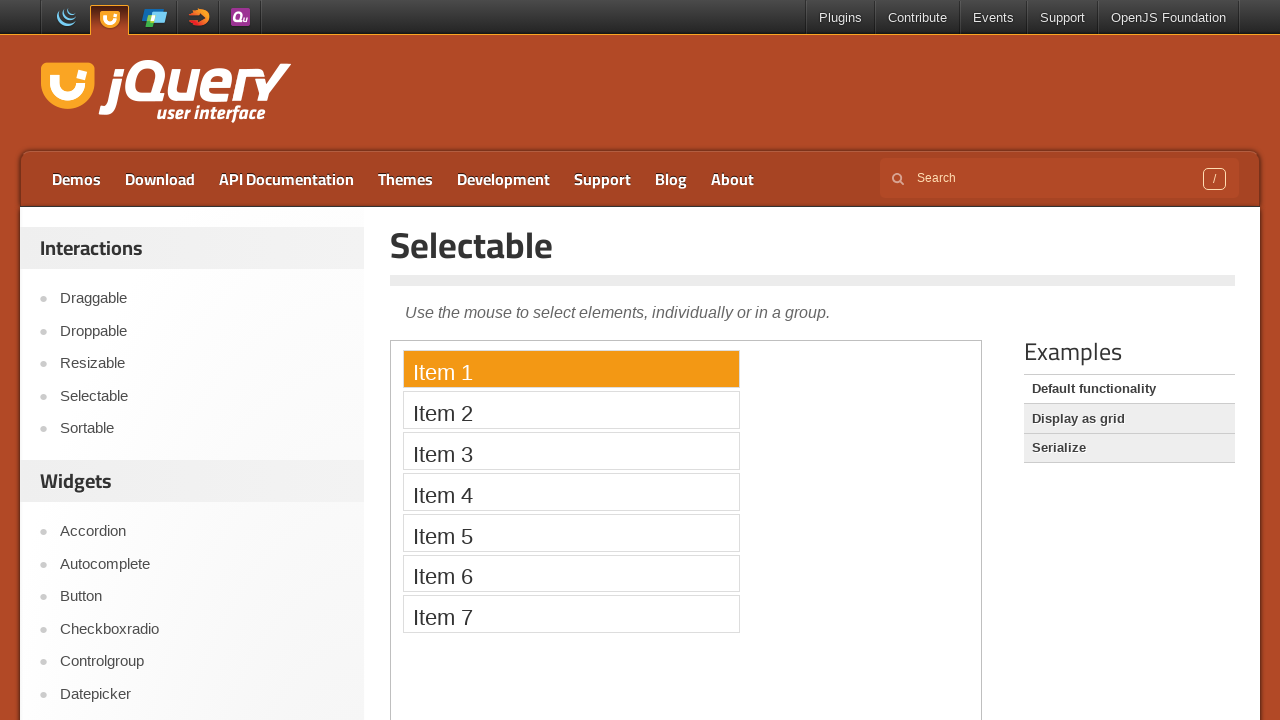

Clicked on 5th sidebar menu item (back in main page context) at (202, 429) on xpath=//*[@id='sidebar']/aside[1]/ul/li[5]/a
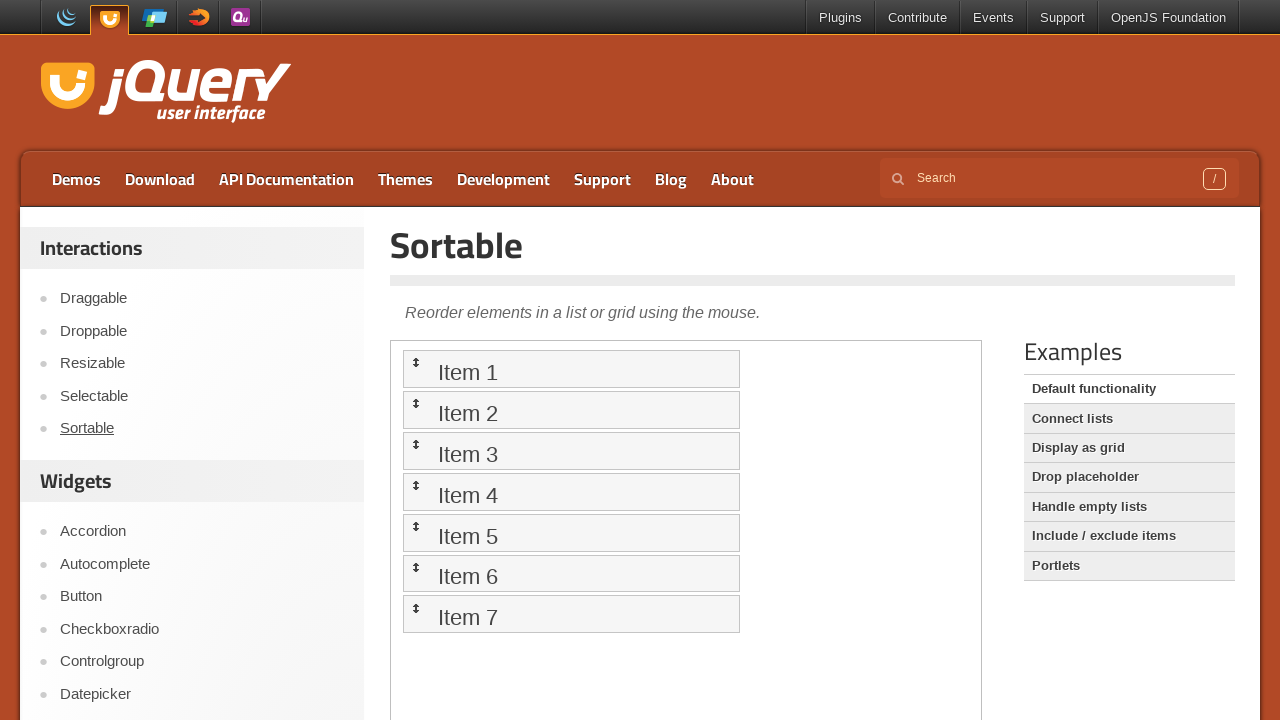

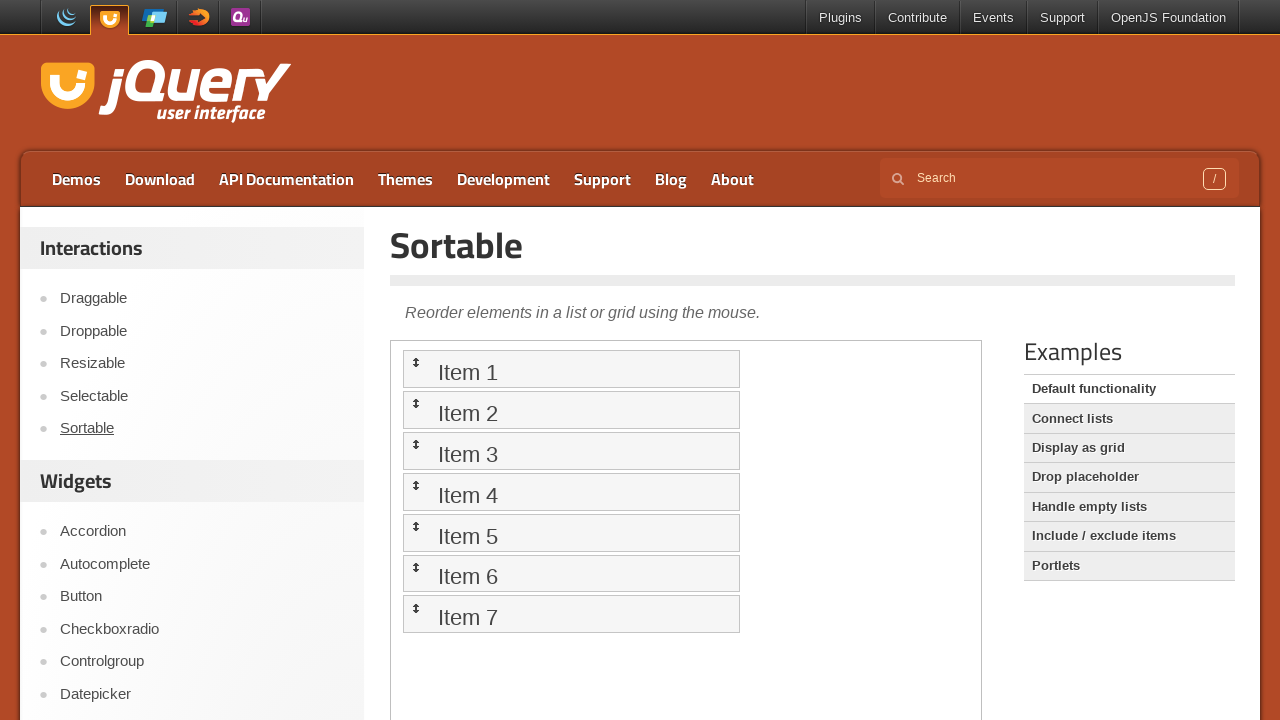